Tests form validation by entering special characters in the PR Name field

Starting URL: https://cryptonewz.io/

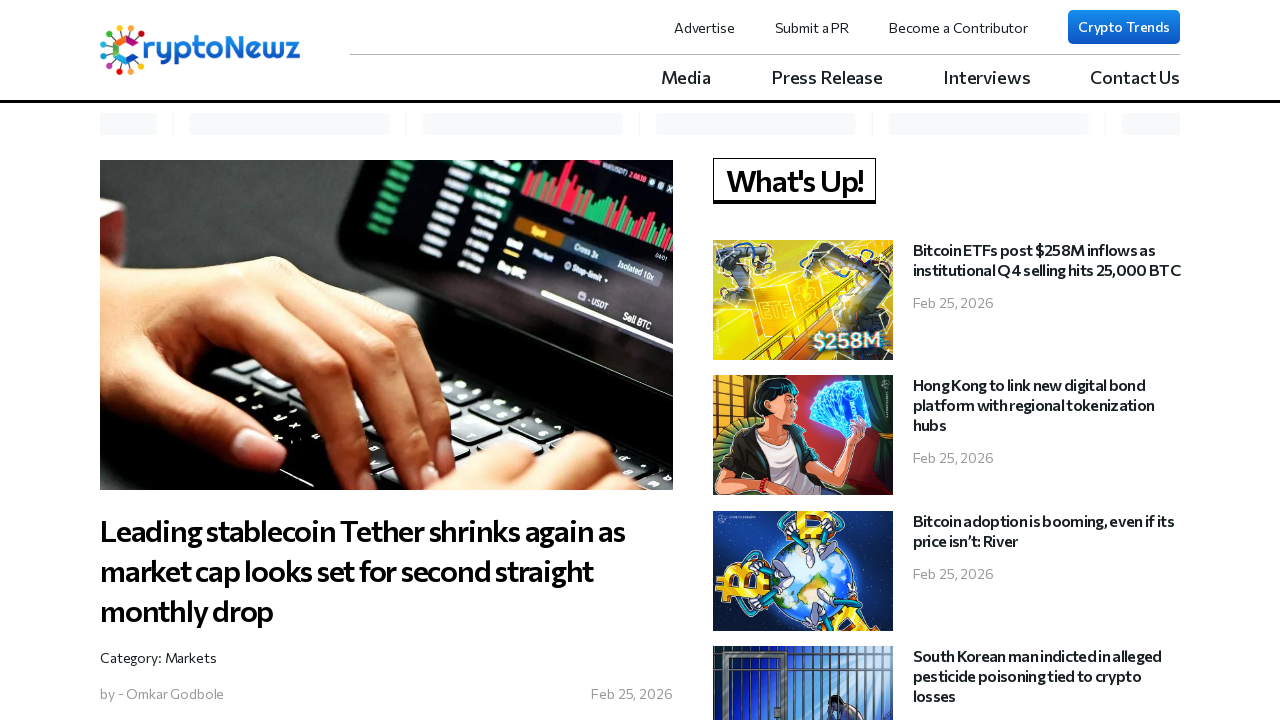

Clicked 'Submit a PR' link to navigate to PR submission page at (812, 27) on xpath=//a[contains(text(),'Submit a PR')]
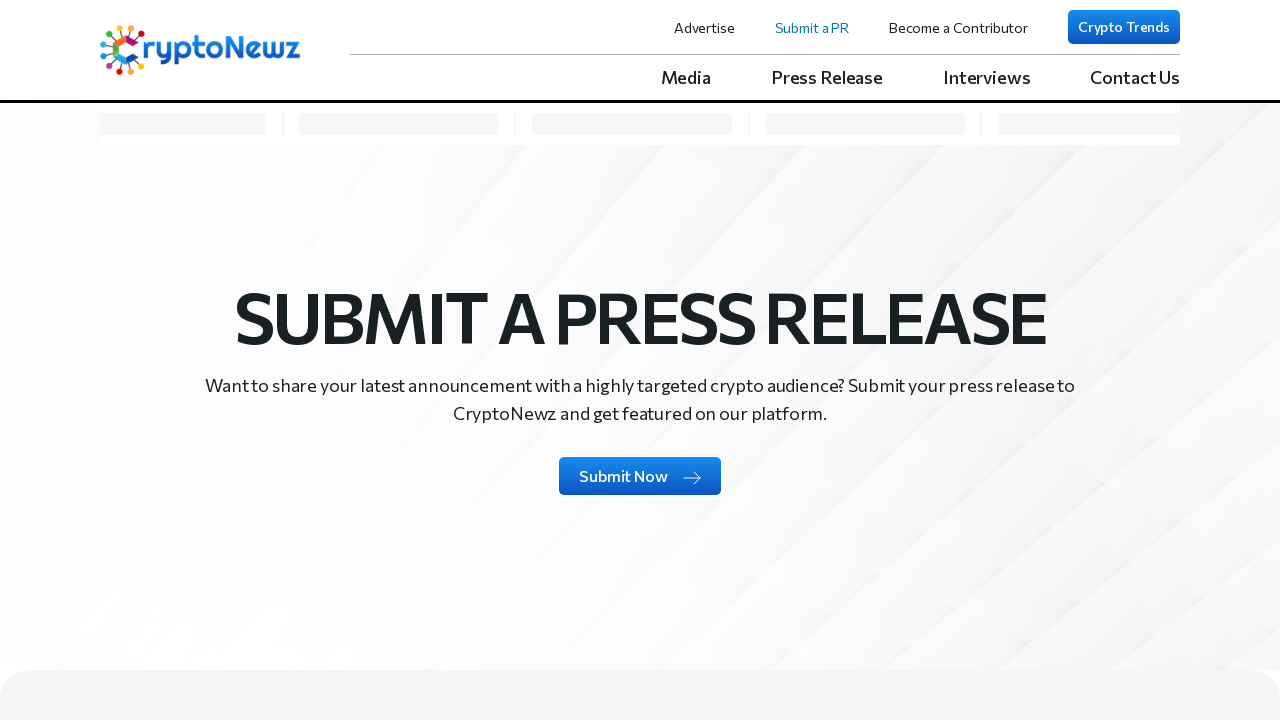

Clicked 'Submit Now' button to open PR form at (640, 476) on (//a[contains(text(),'Submit Now')])[1]
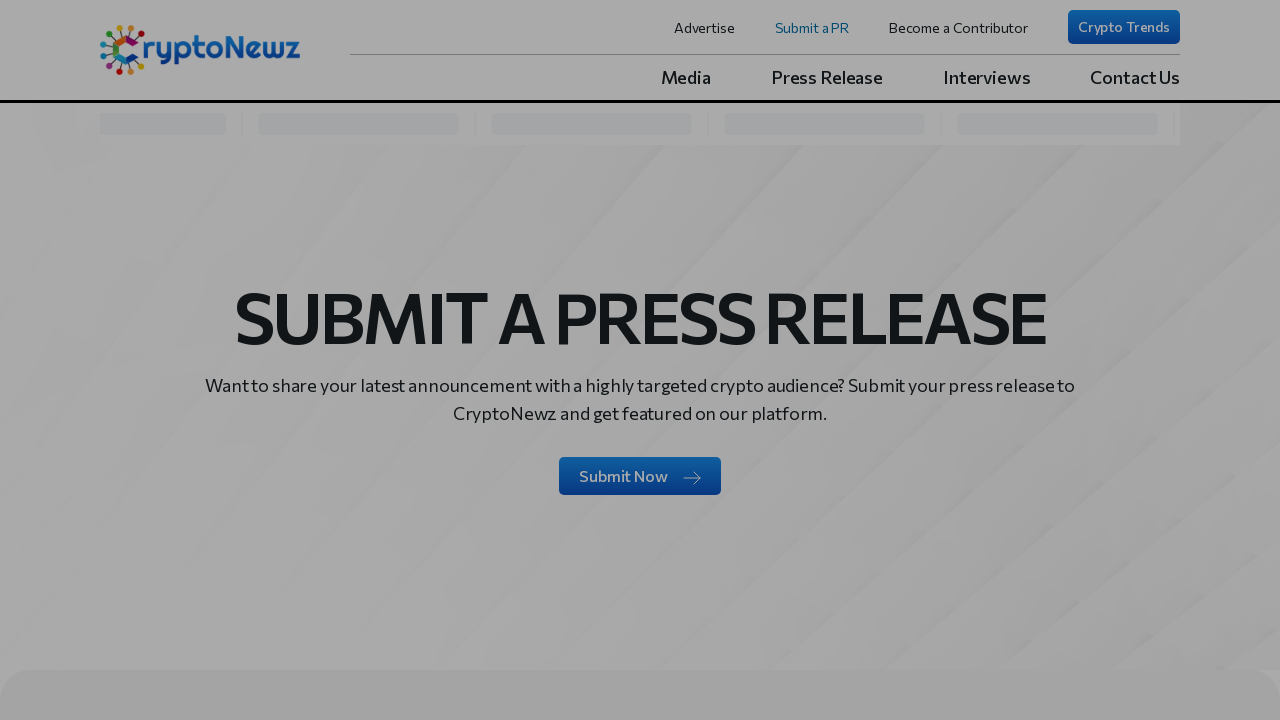

Entered special characters '@#$%^&^%' in PR Name field on //input[@name='prName']
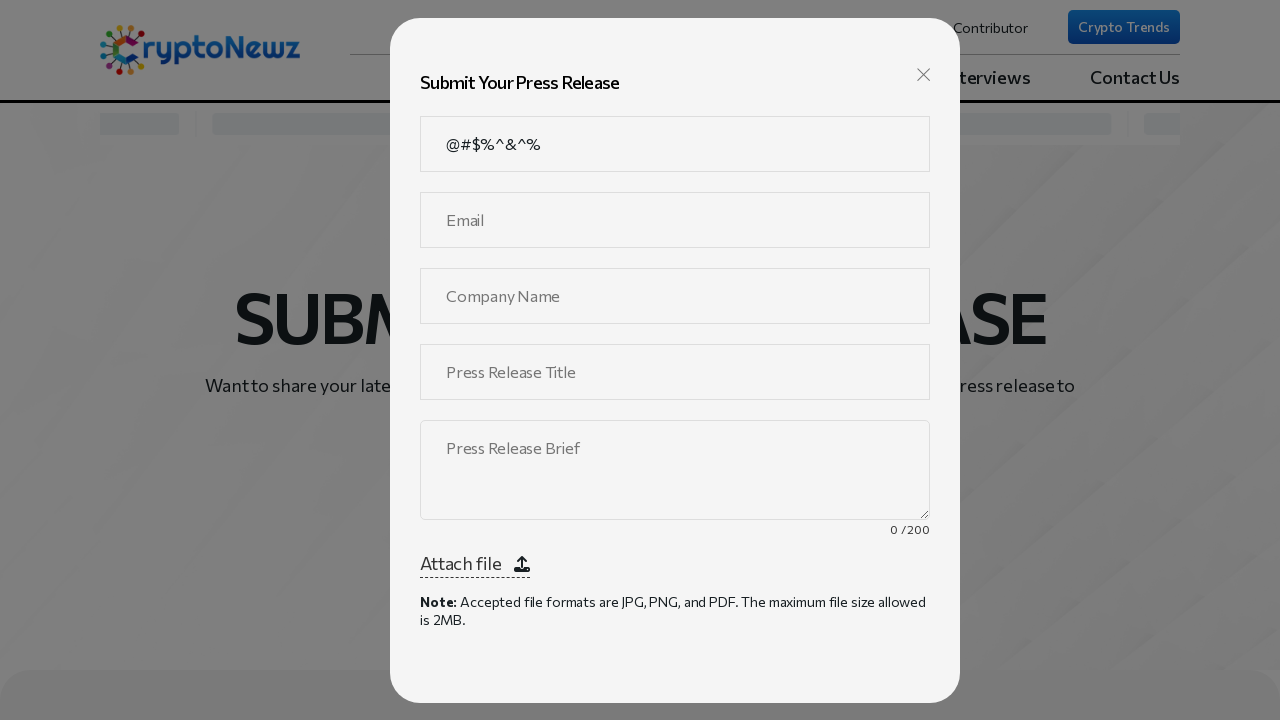

Entered email 'alice.jones@example.com' in PR Email field on //input[@name='prEmail']
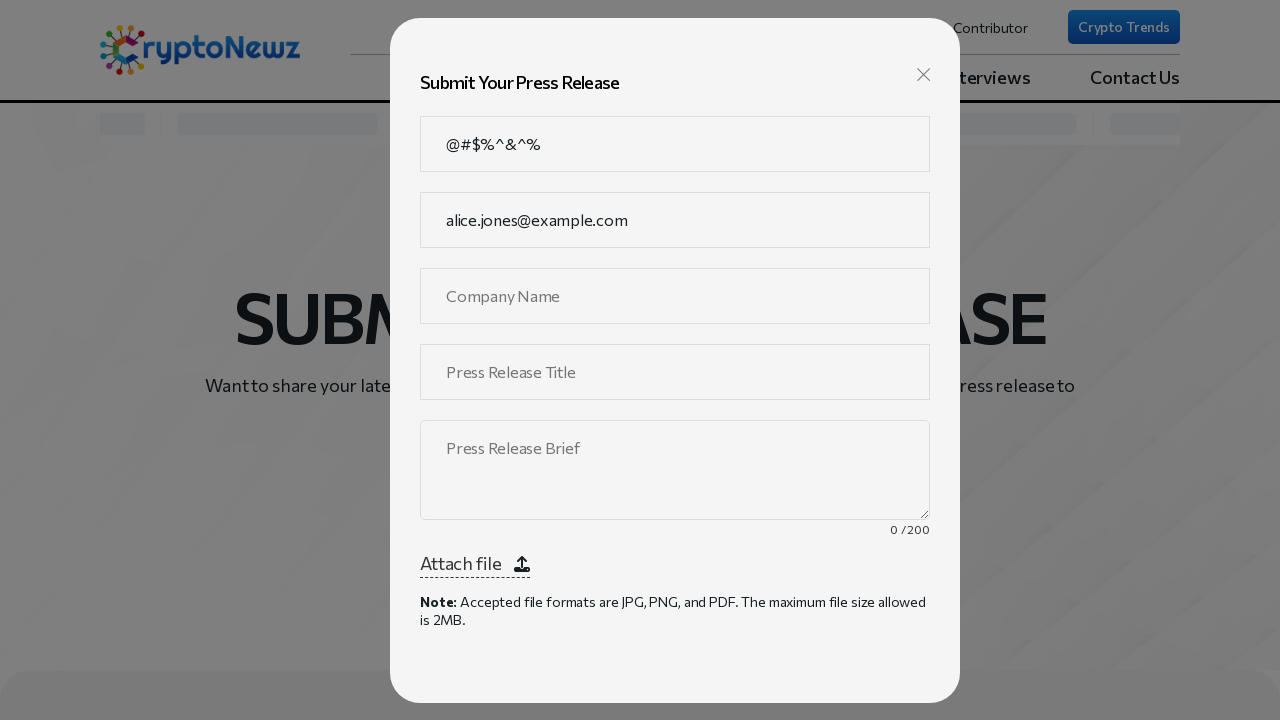

Entered 'Media Solutions Ltd' in Company Name field on //input[@name='prCompanyName']
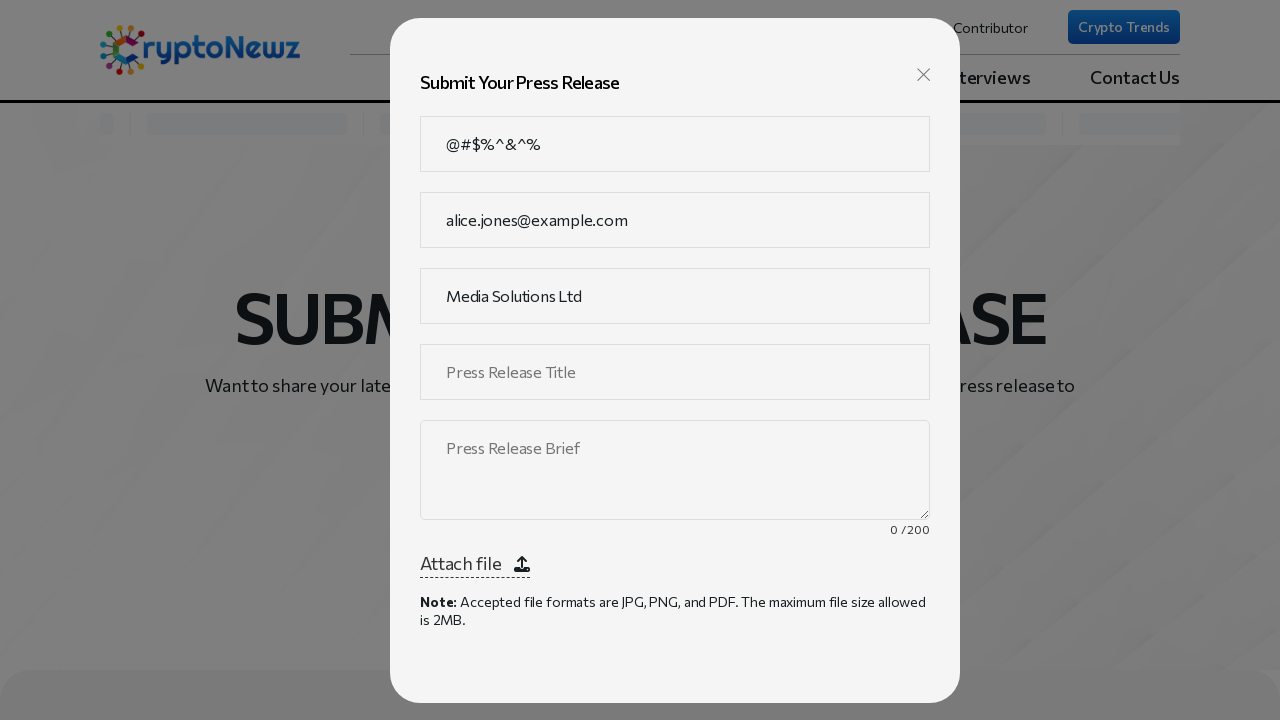

Entered 'Breaking News' in Press Release Title field on //input[@name='prPressReleaseTitle']
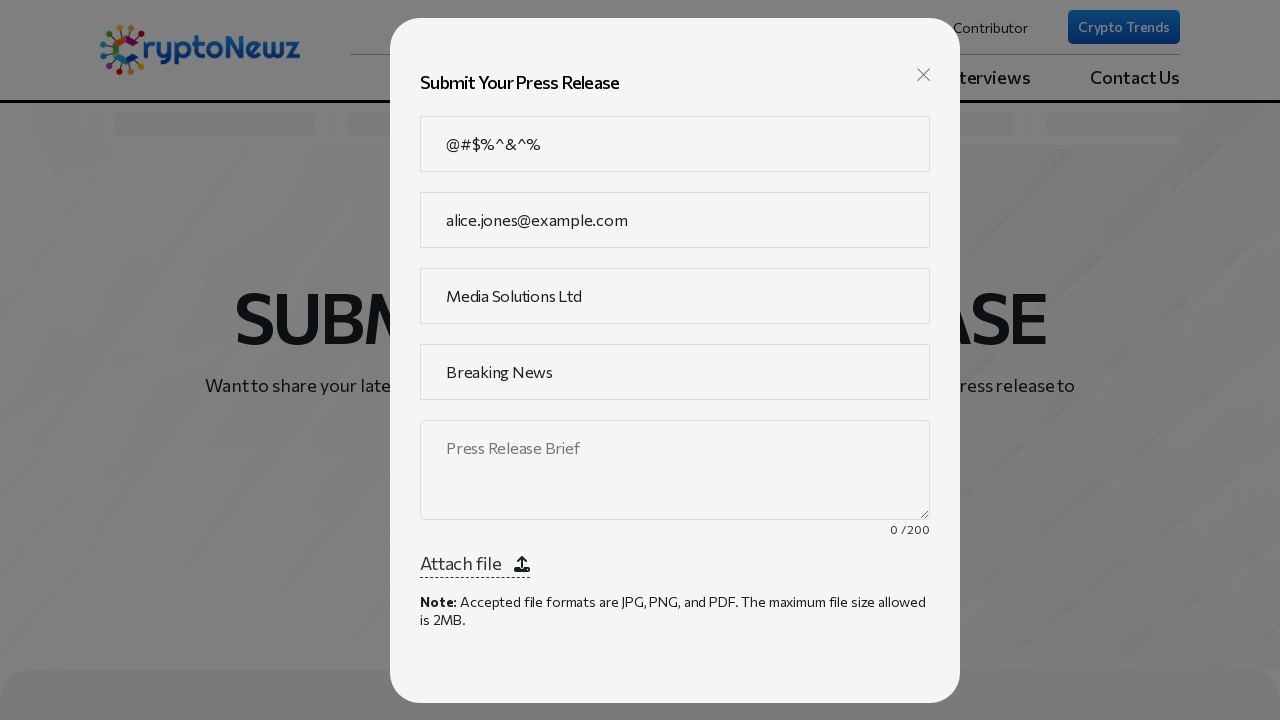

Entered press release brief text in textarea field on //textarea[@name='pressReleaseBrief']
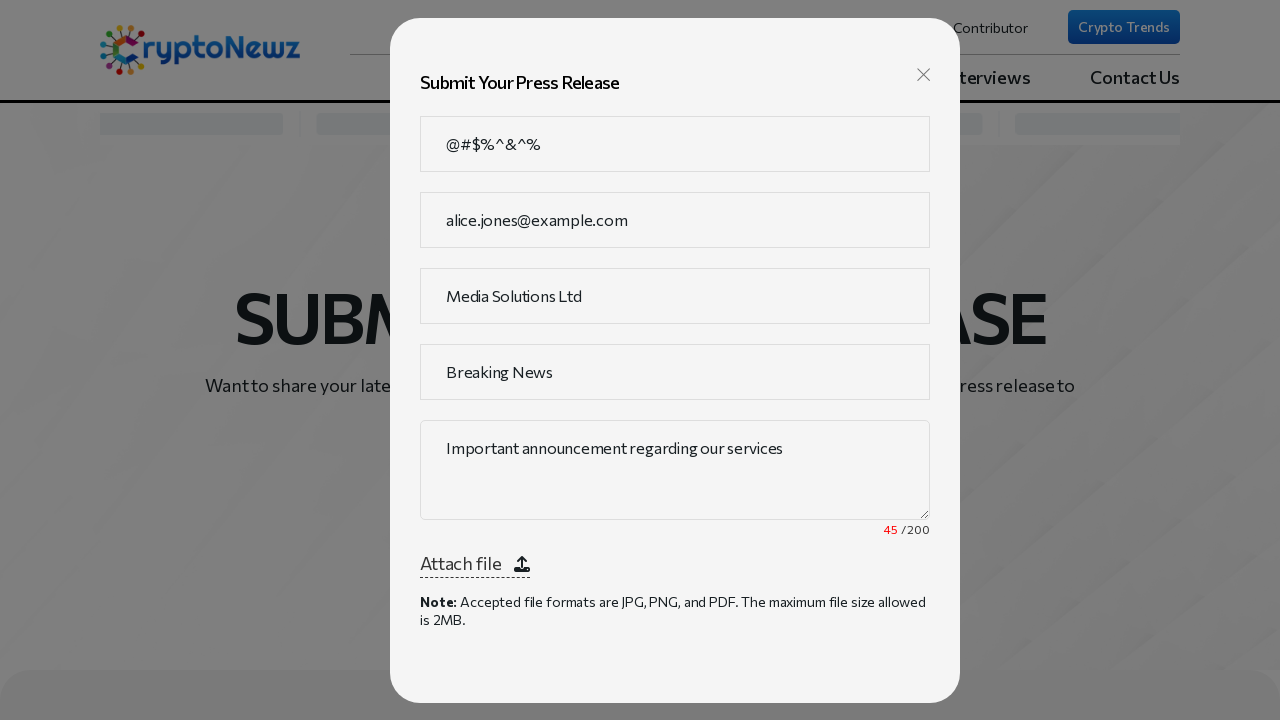

Clicked Submit button to trigger form validation at (675, 634) on xpath=//button[contains(text(),'Submit')]
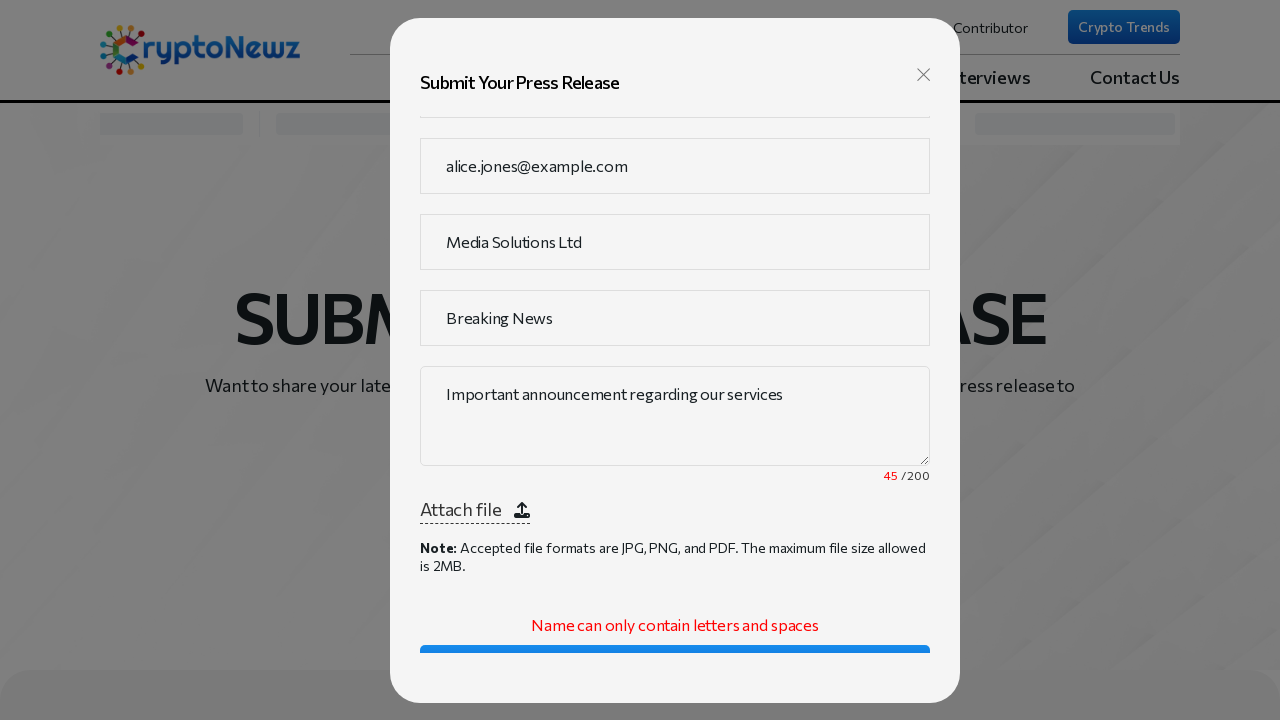

Validation error message appeared: 'Name can only contain letters and spaces'
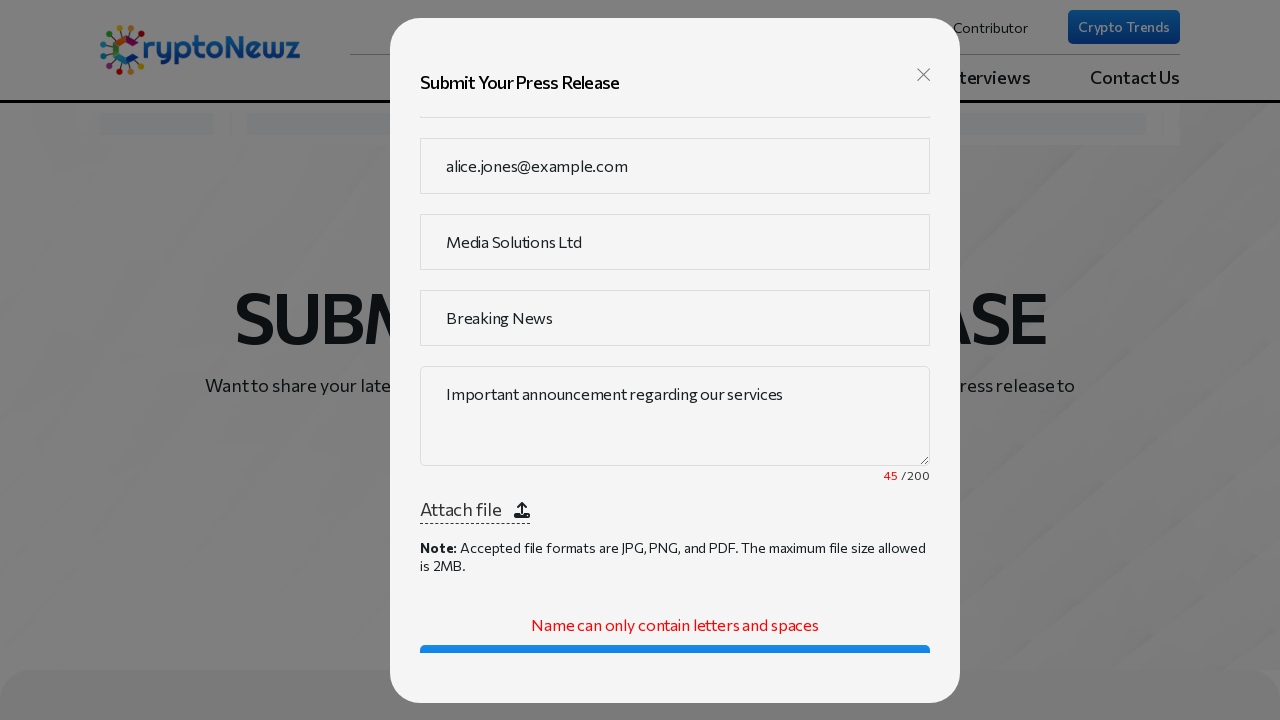

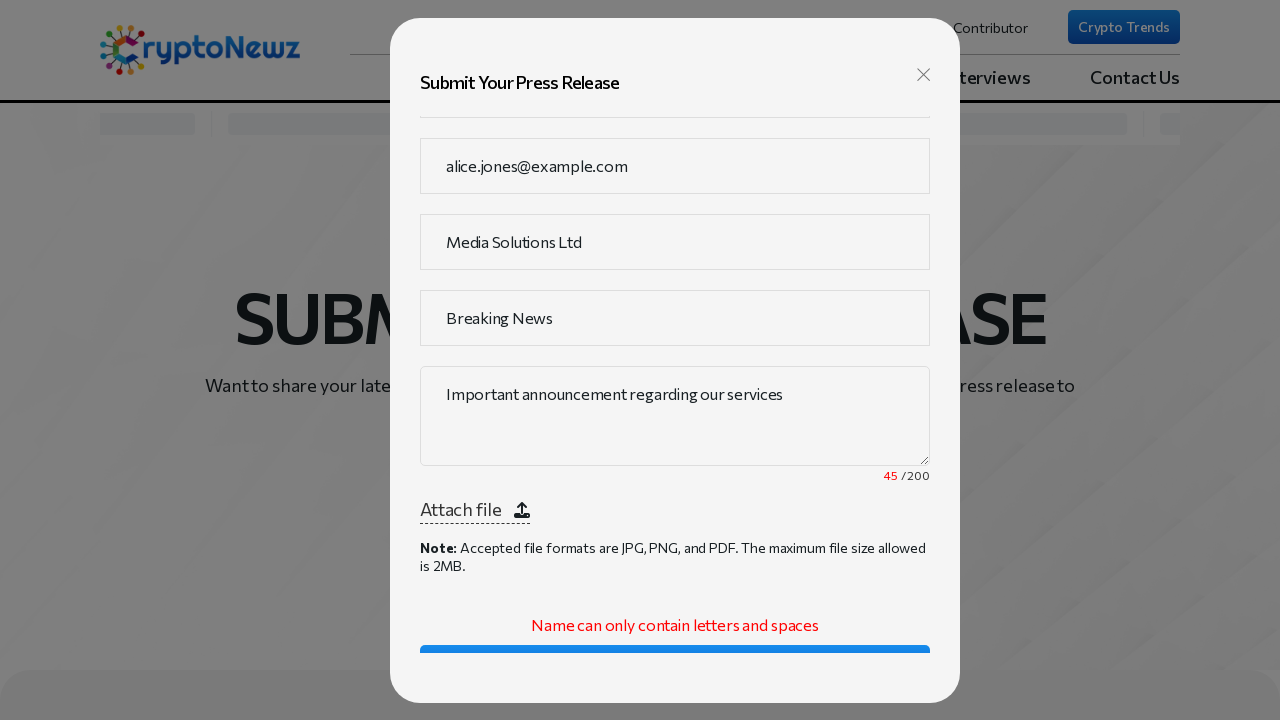